Tests drag and drop functionality by dragging an element and dropping it onto a target area, then verifying the drop was successful

Starting URL: https://jqueryui.com/droppable/

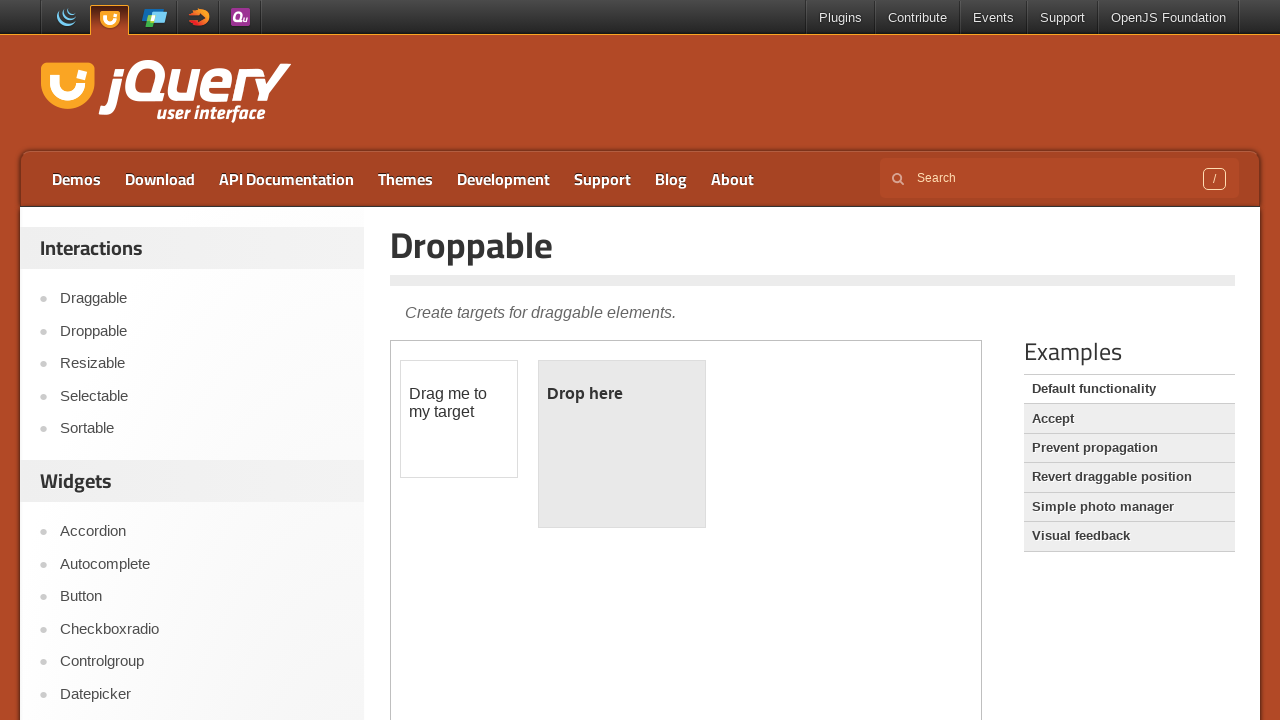

Navigated to jQuery UI droppable demo page
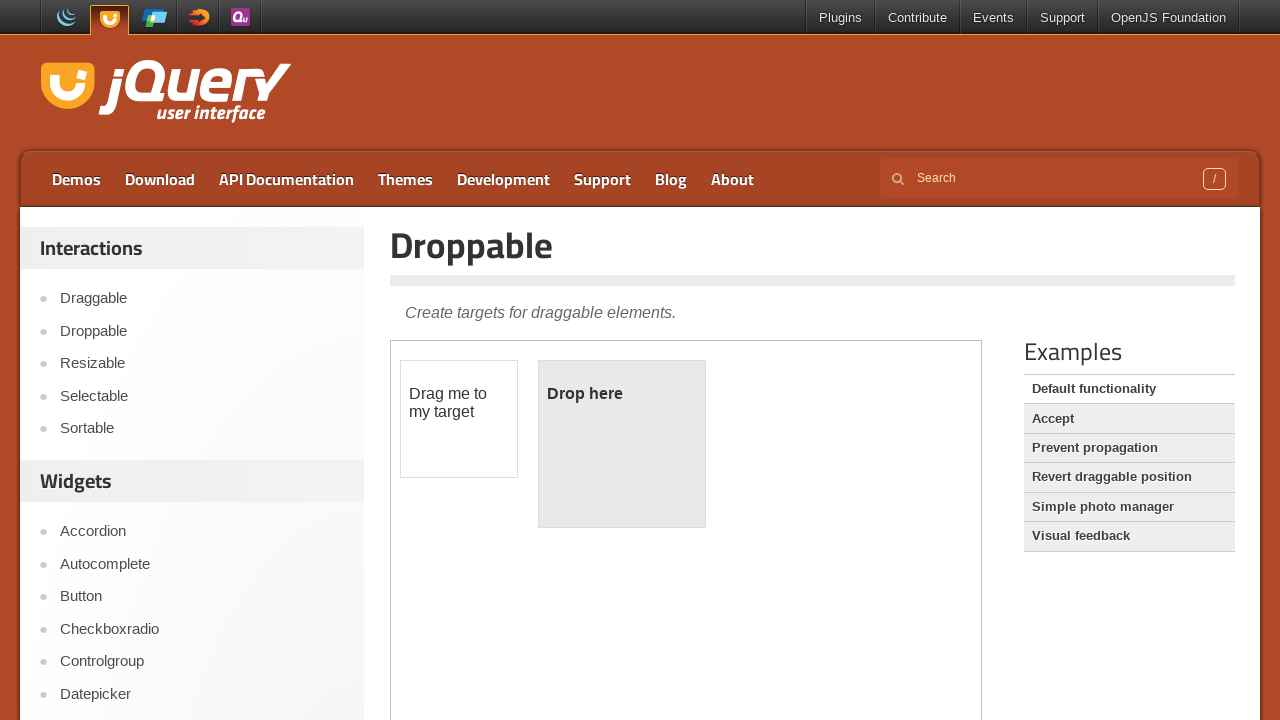

Located and switched to demo iframe
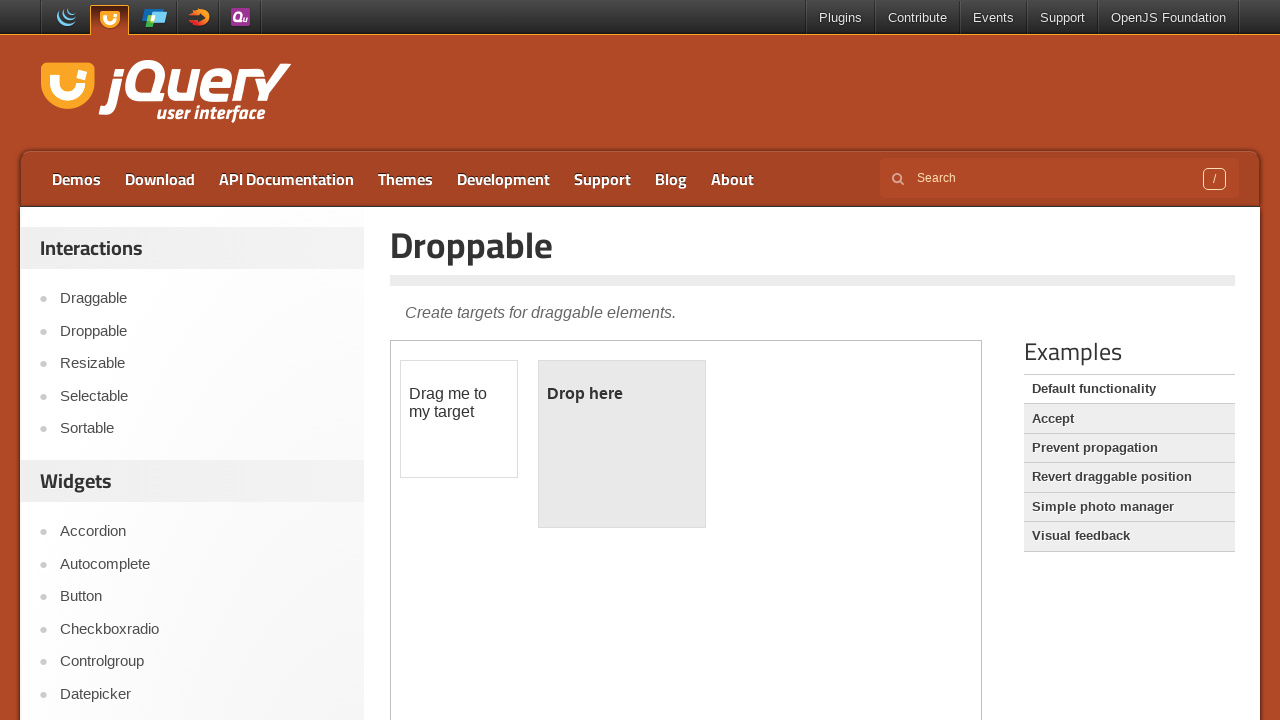

Located draggable element
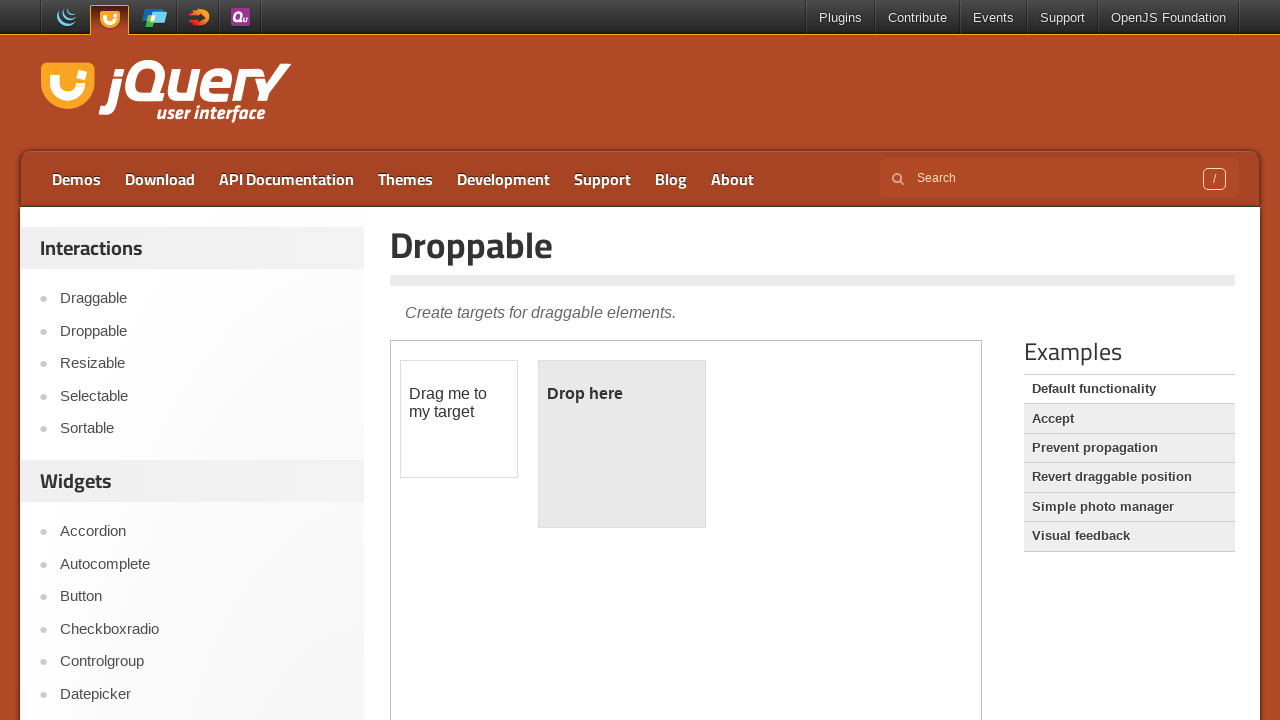

Located droppable target element
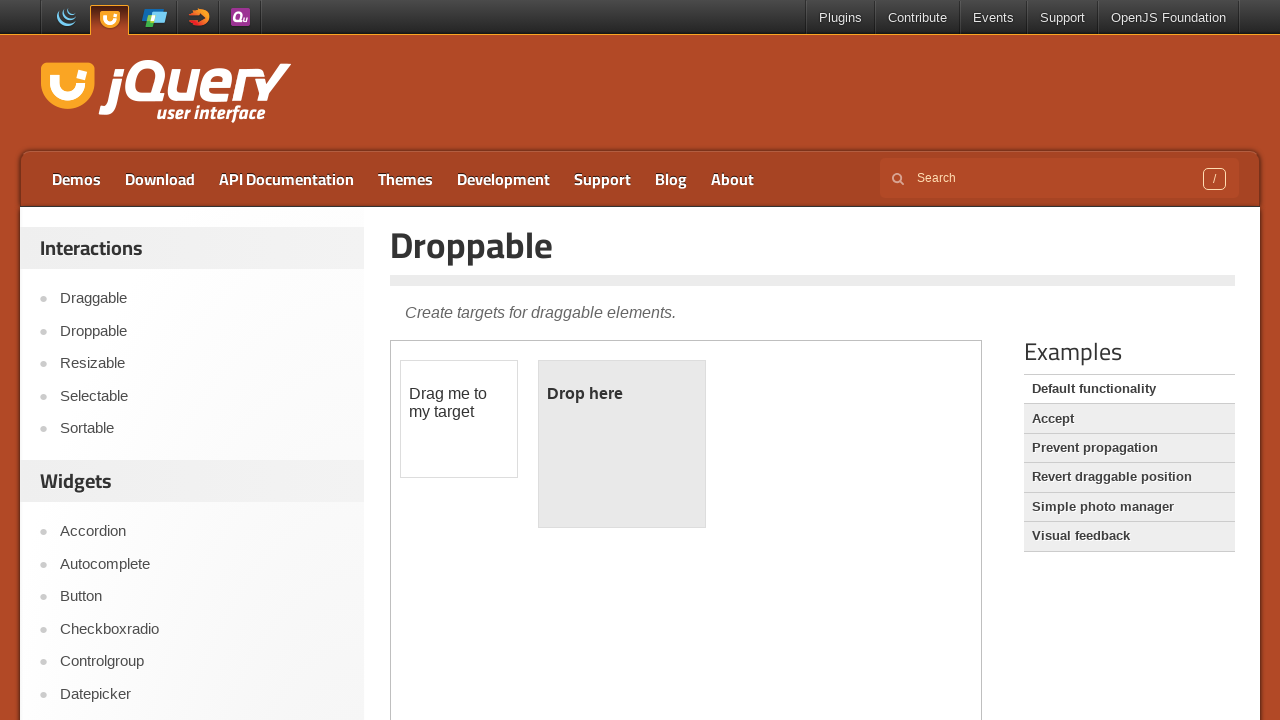

Dragged draggable element and dropped it onto droppable target at (622, 444)
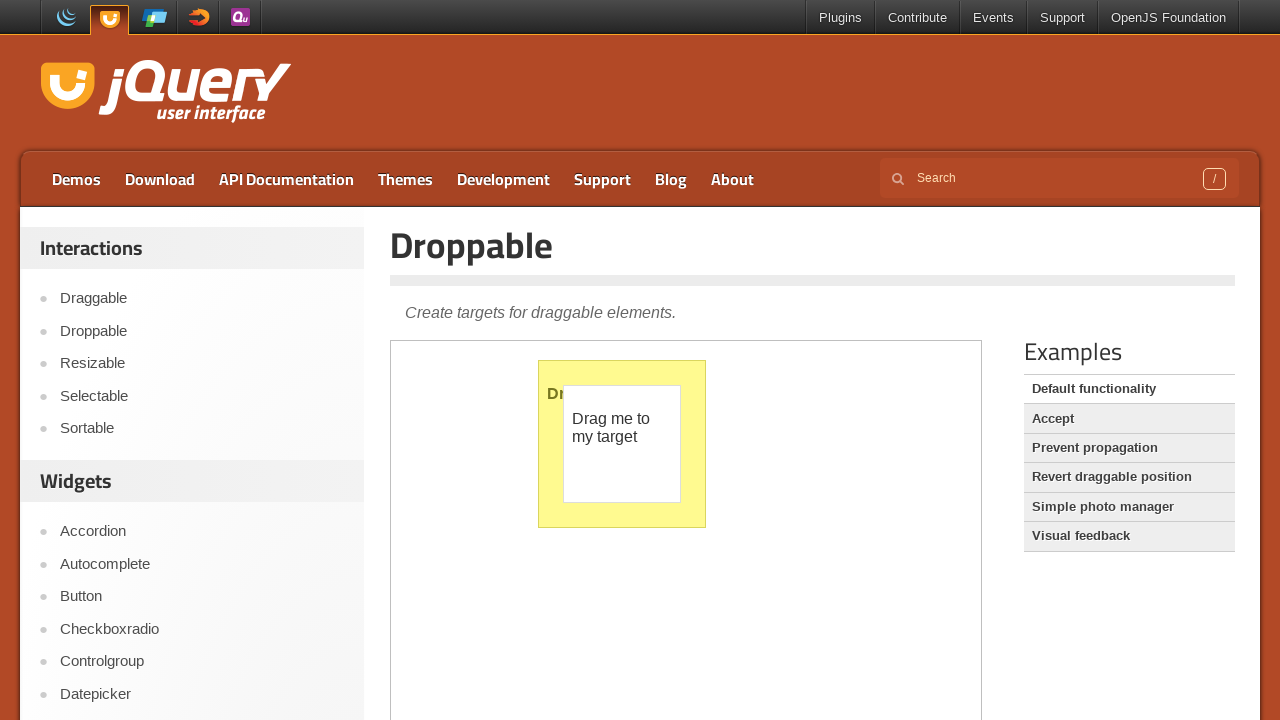

Retrieved droppable element text content
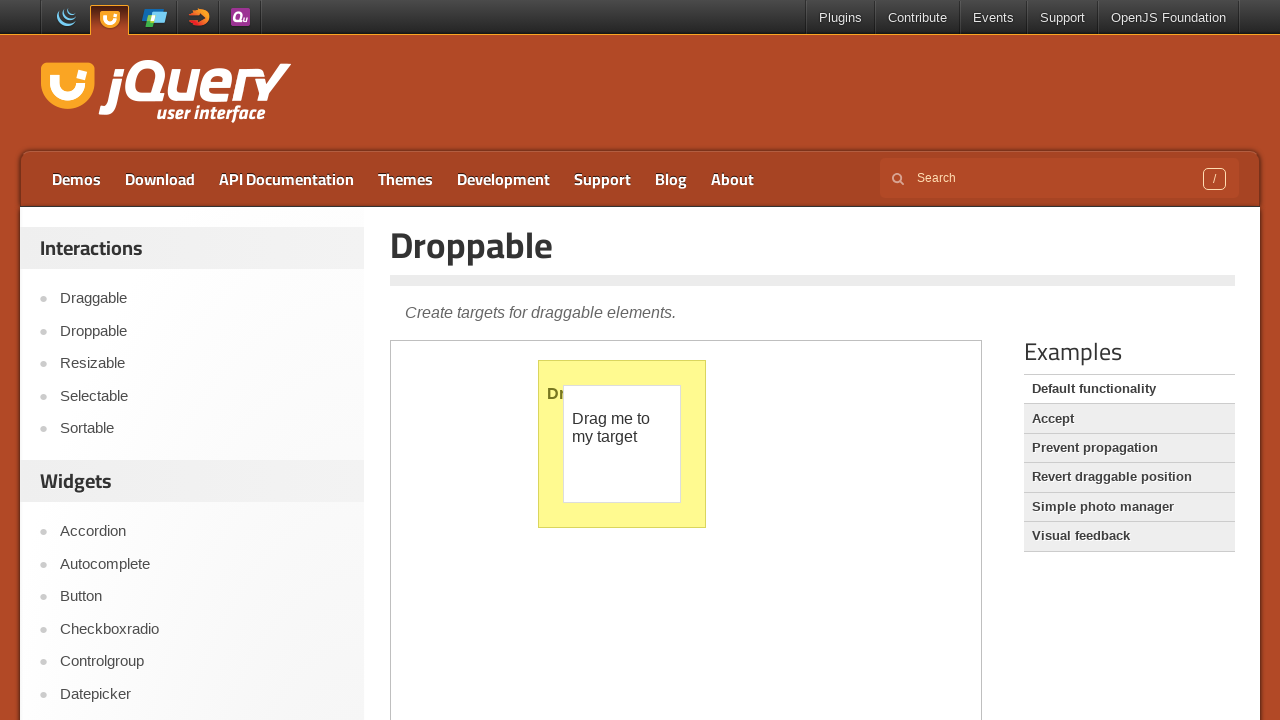

Verified drop was successful - 'Dropped!' text found in droppable element
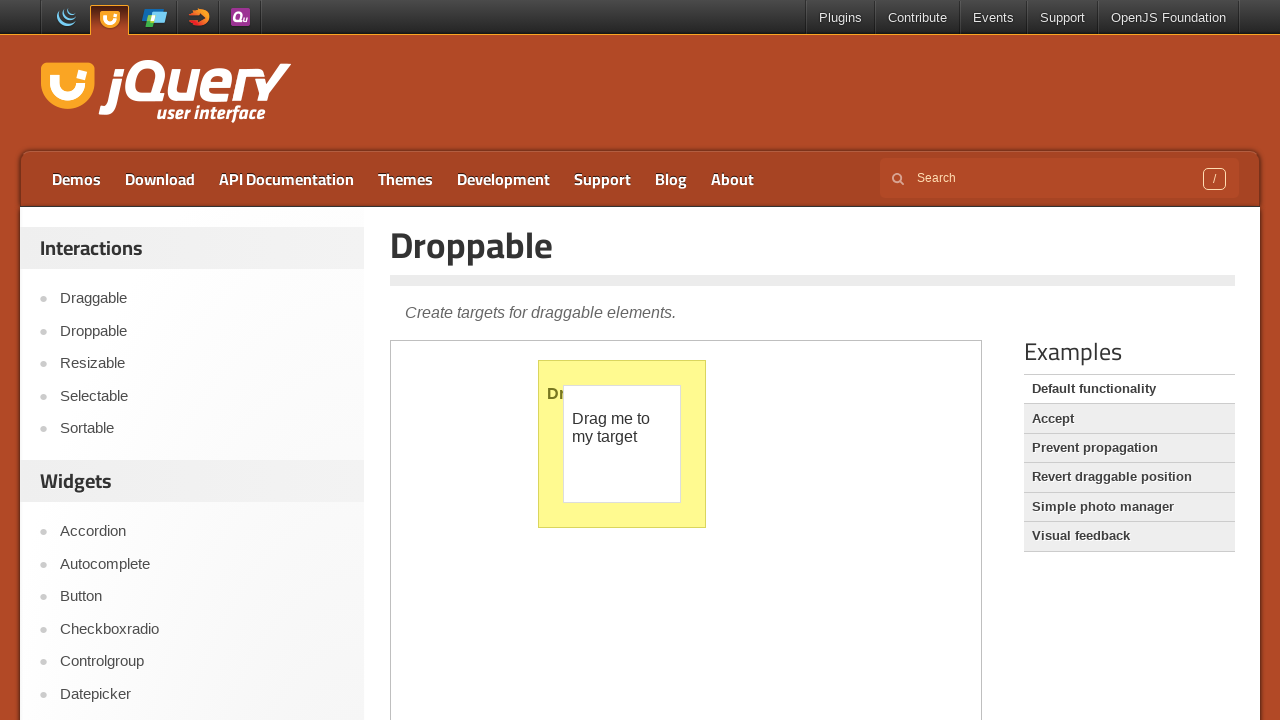

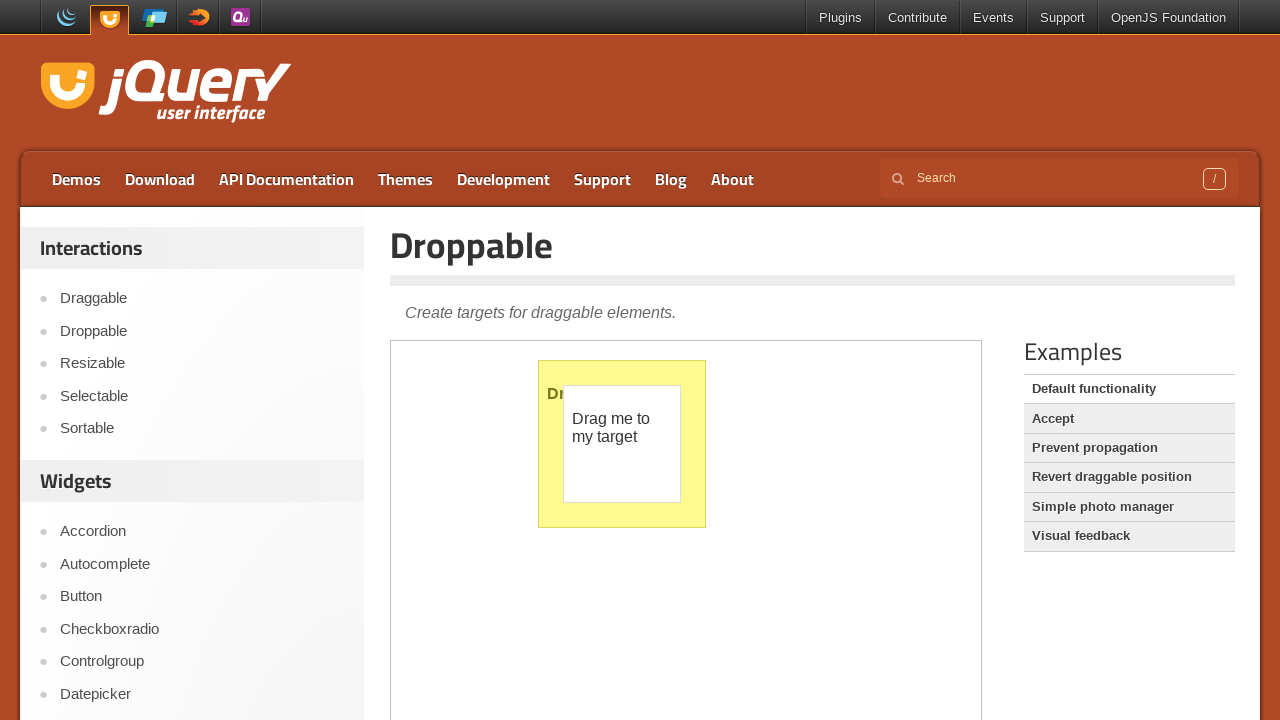